Navigates to Hepsiburada homepage and takes a screenshot

Starting URL: https://hepsiburada.com

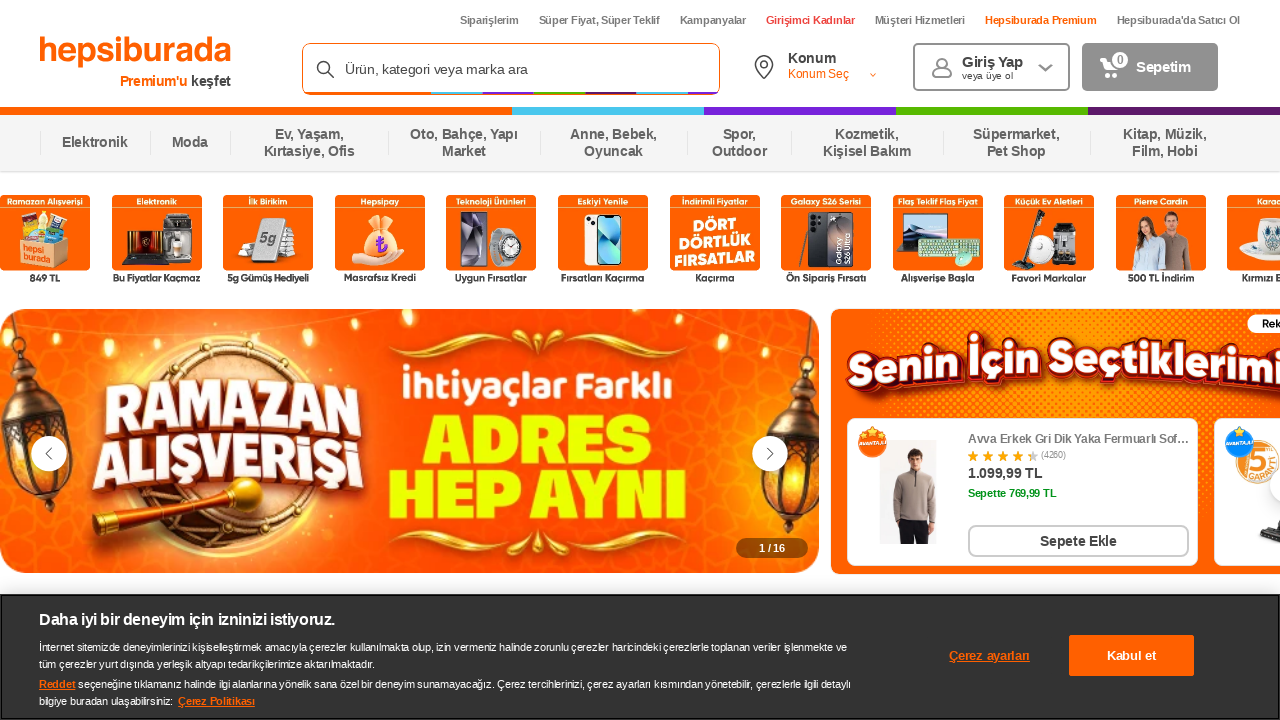

Waited for page to load with networkidle state
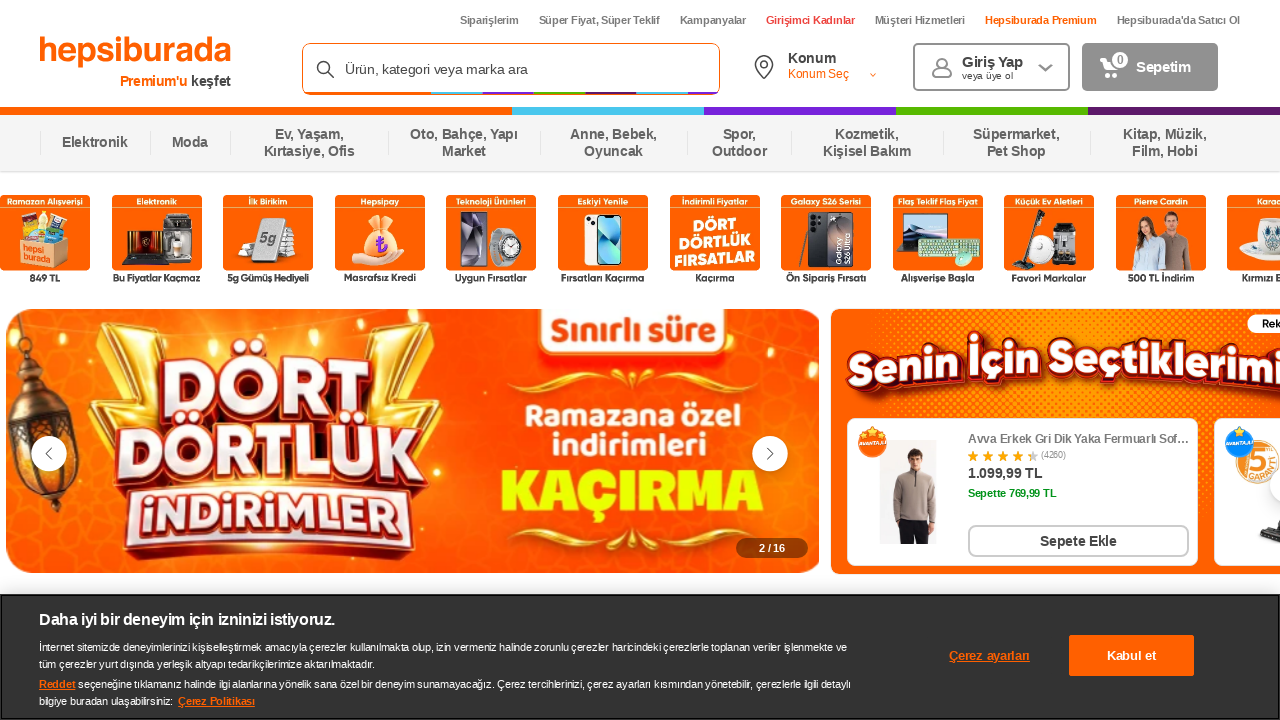

Took screenshot of Hepsiburada homepage
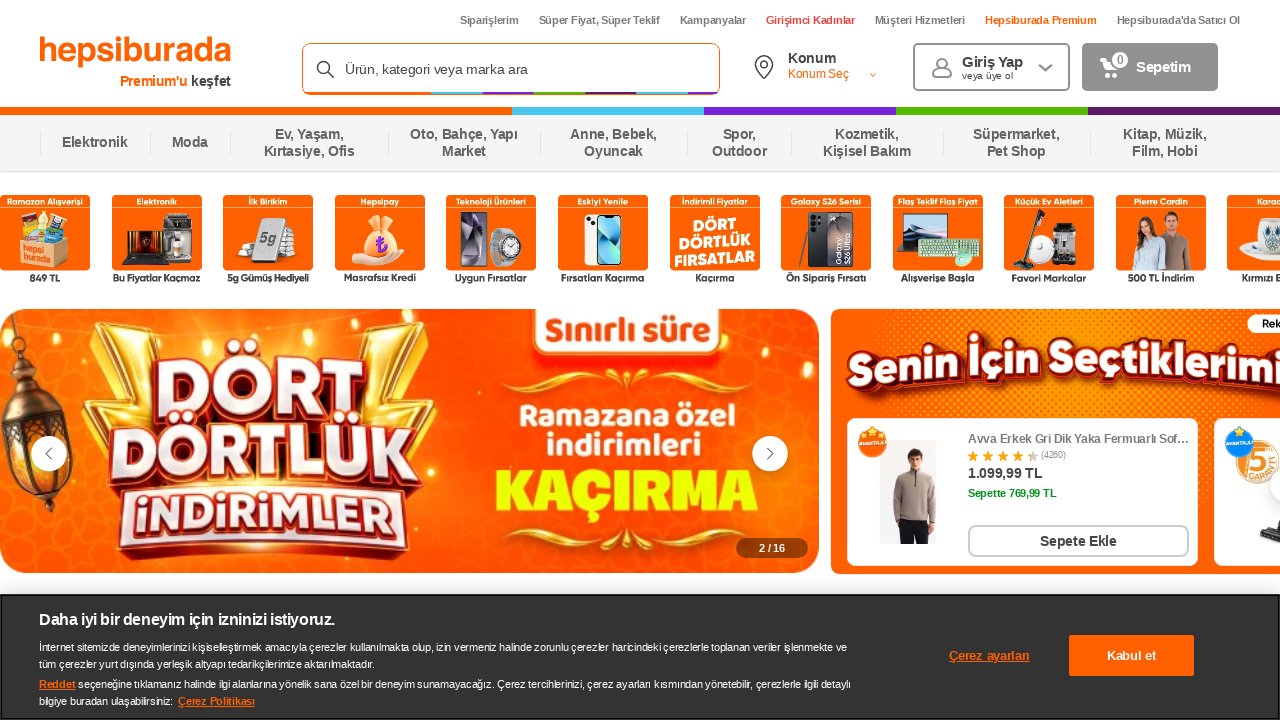

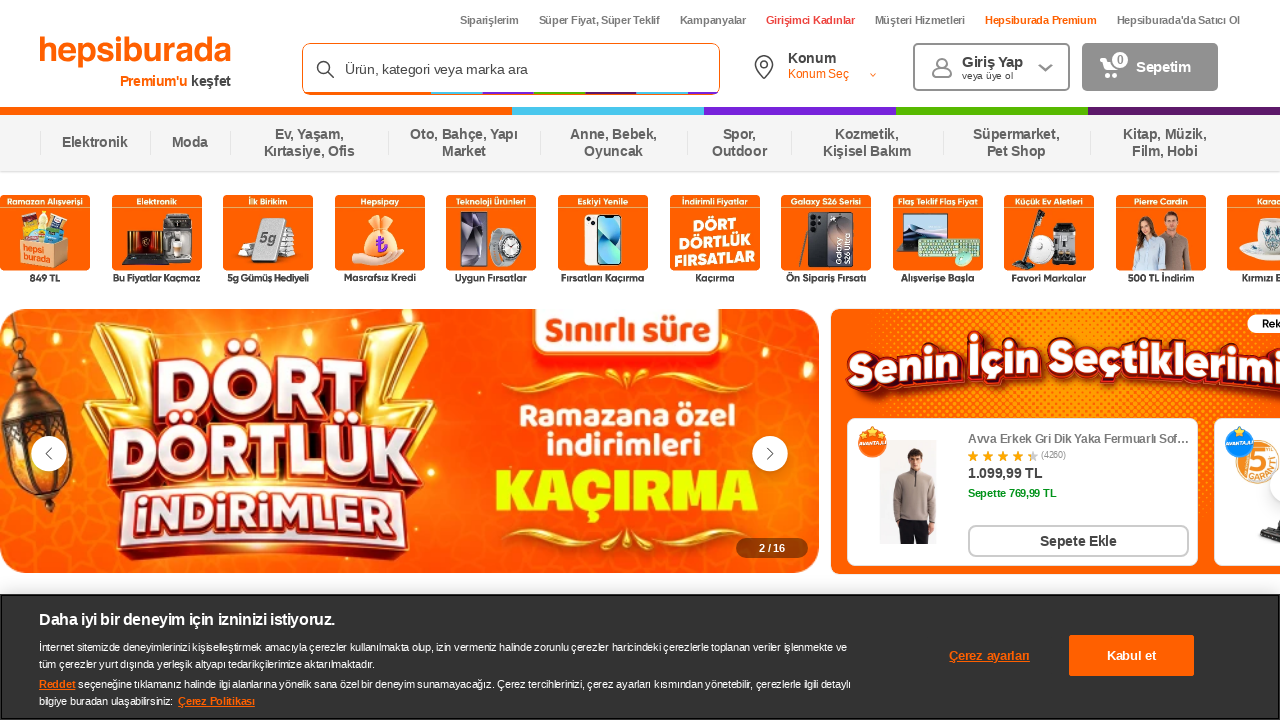